Tests drag and drop functionality on jQuery UI demo page by navigating to Droppable demo, performing a drag and drop action within an iframe, then navigating to Resizable demo

Starting URL: https://www.jqueryui.com/

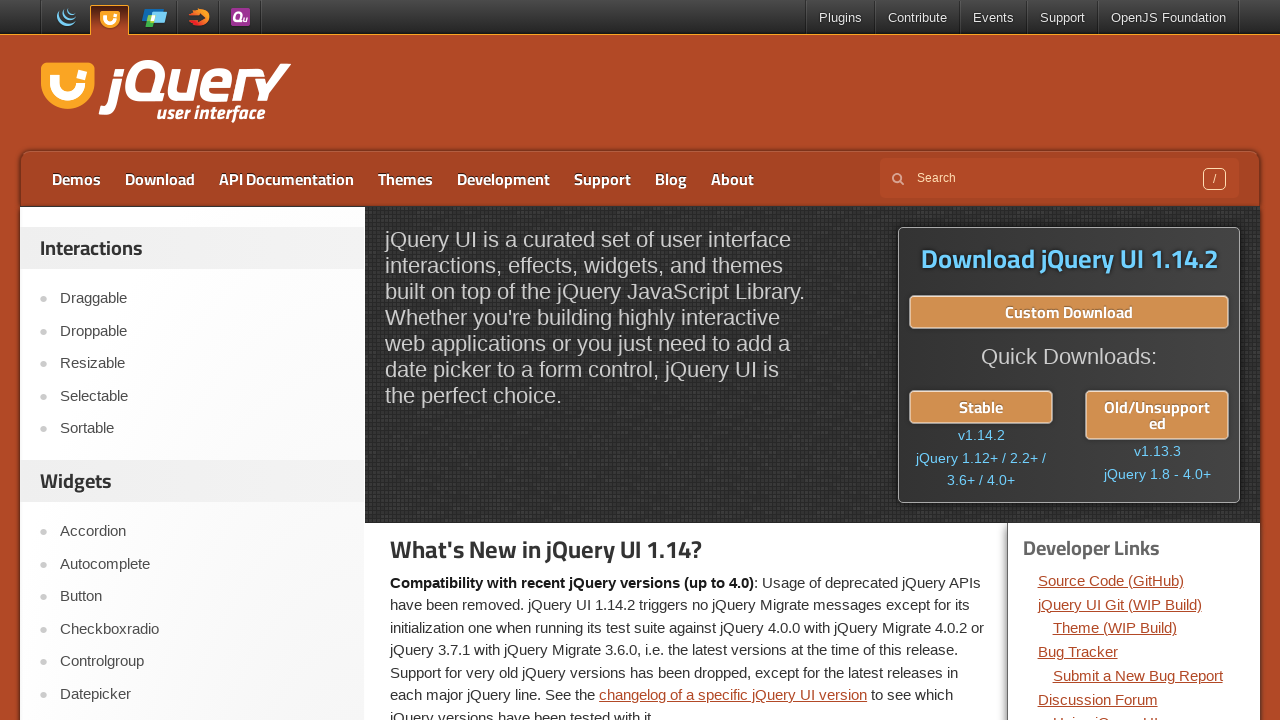

Refreshed the jQuery UI demo page
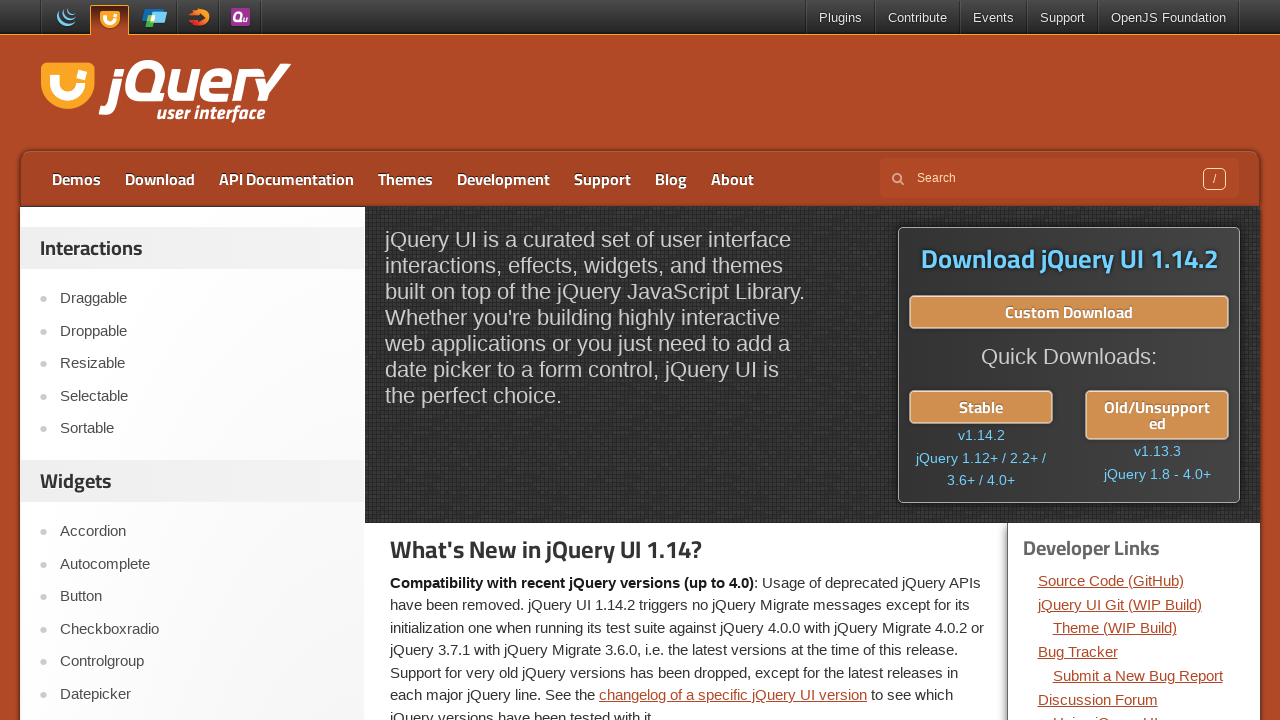

Clicked on Droppable demo link at (202, 331) on text=Droppable
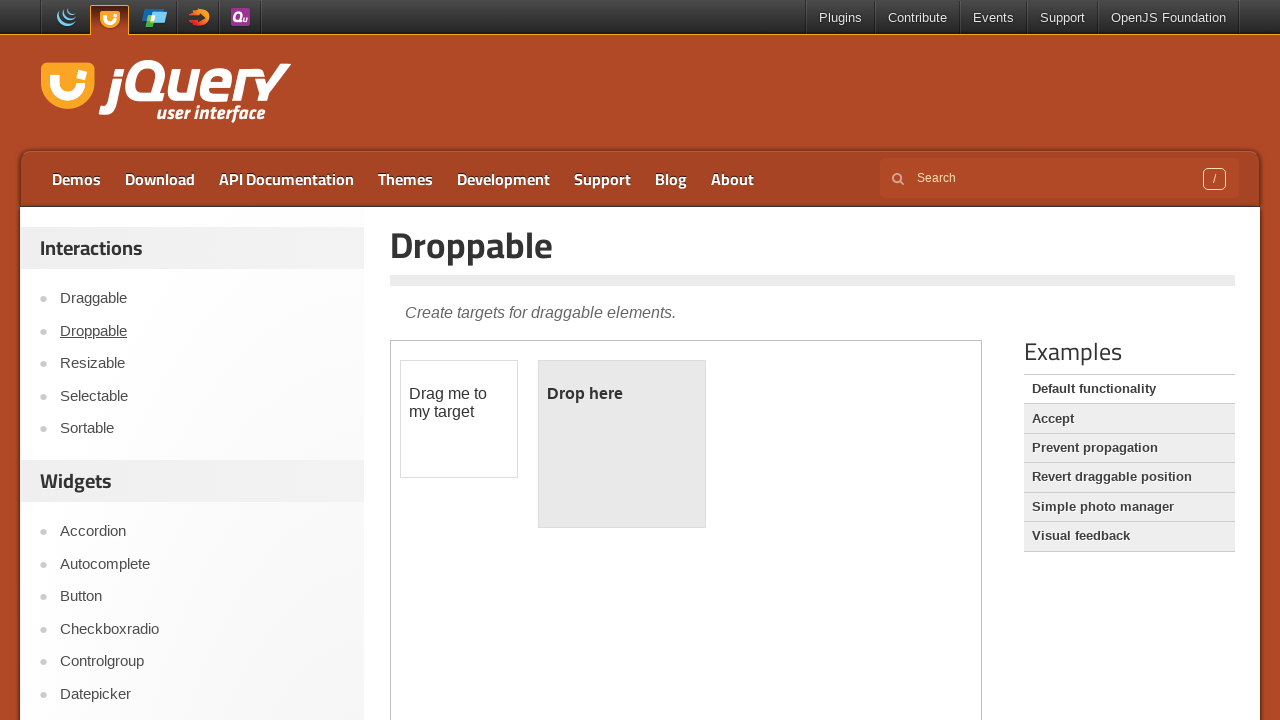

Located the demo frame containing drag and drop elements
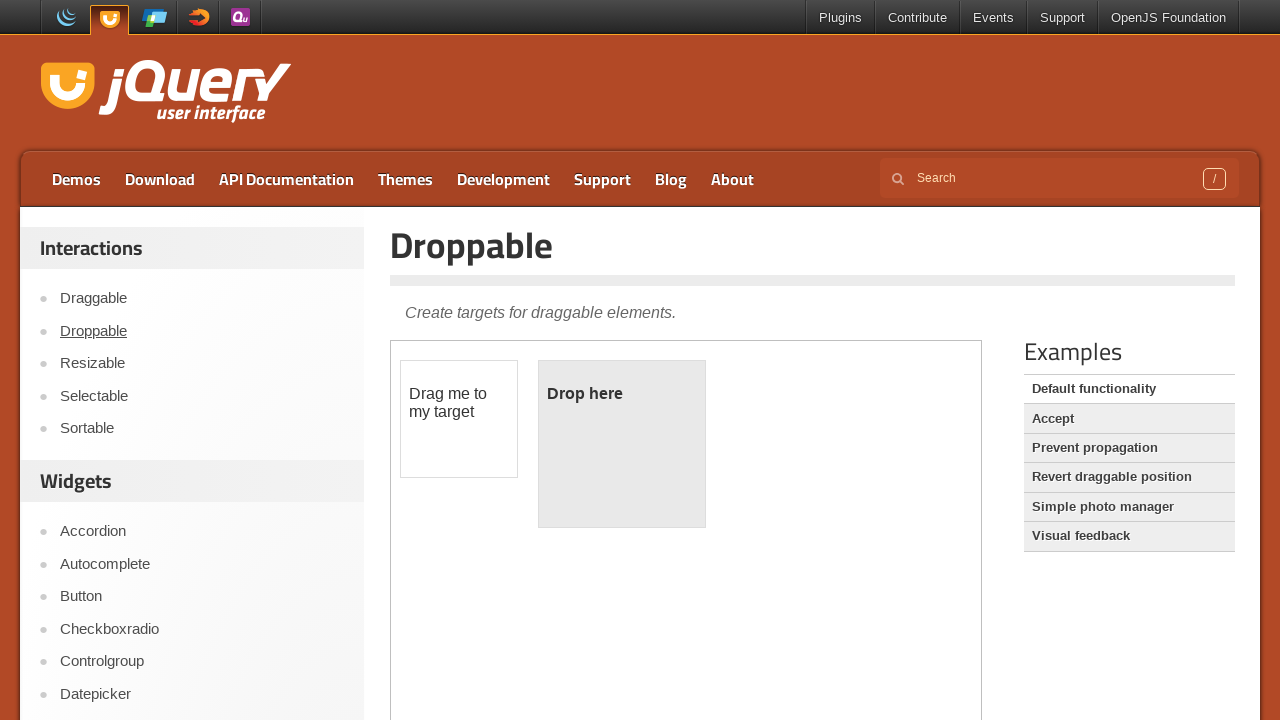

Dragged draggable element onto droppable element at (622, 444)
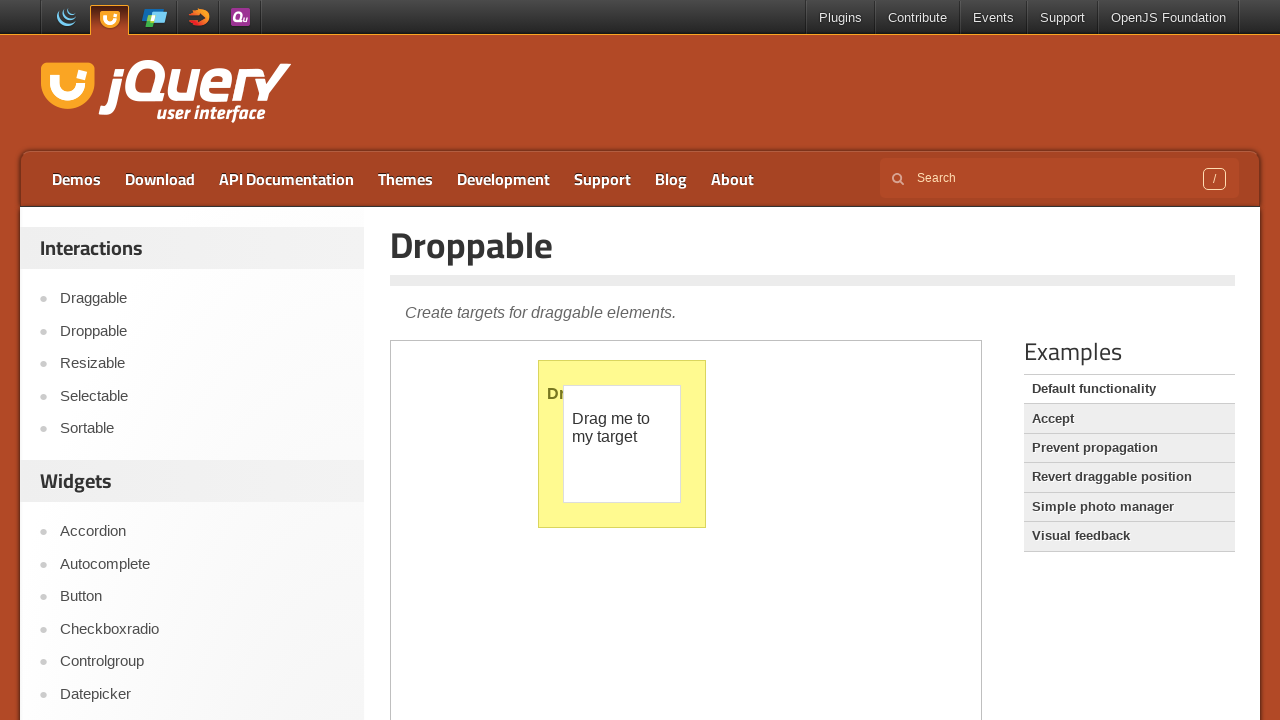

Clicked on Resizable demo link at (202, 364) on text=Resizable
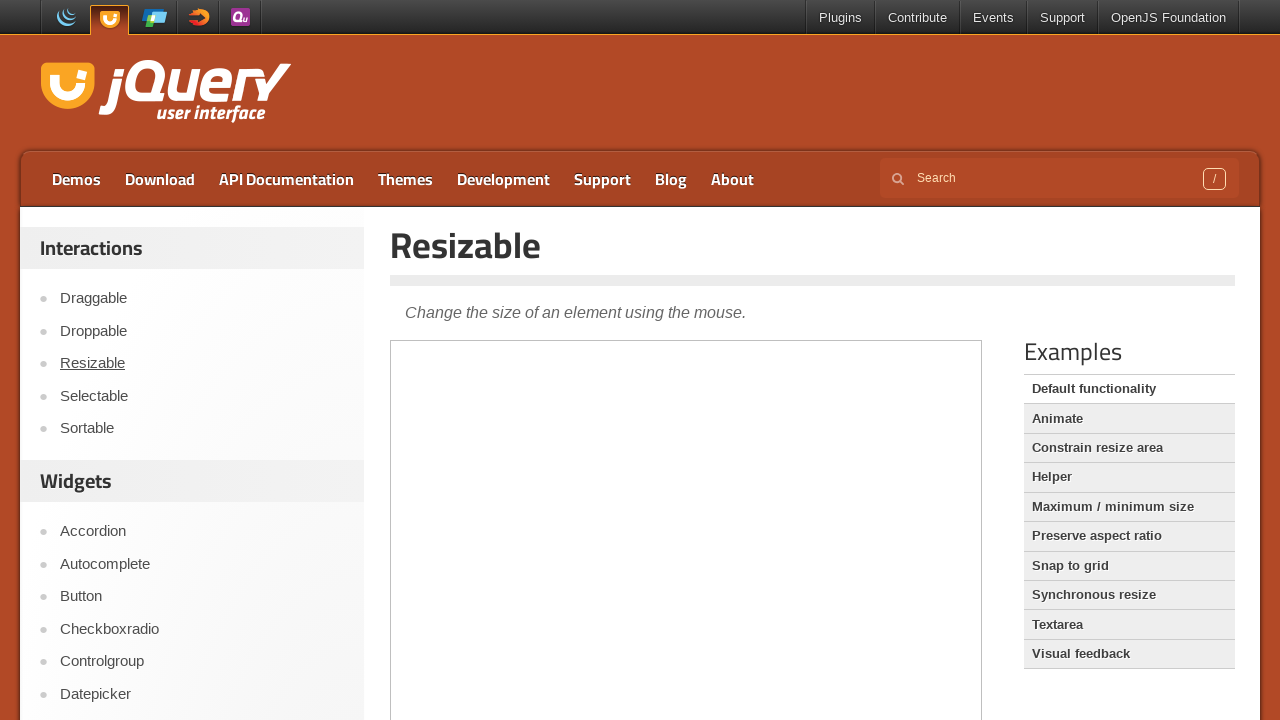

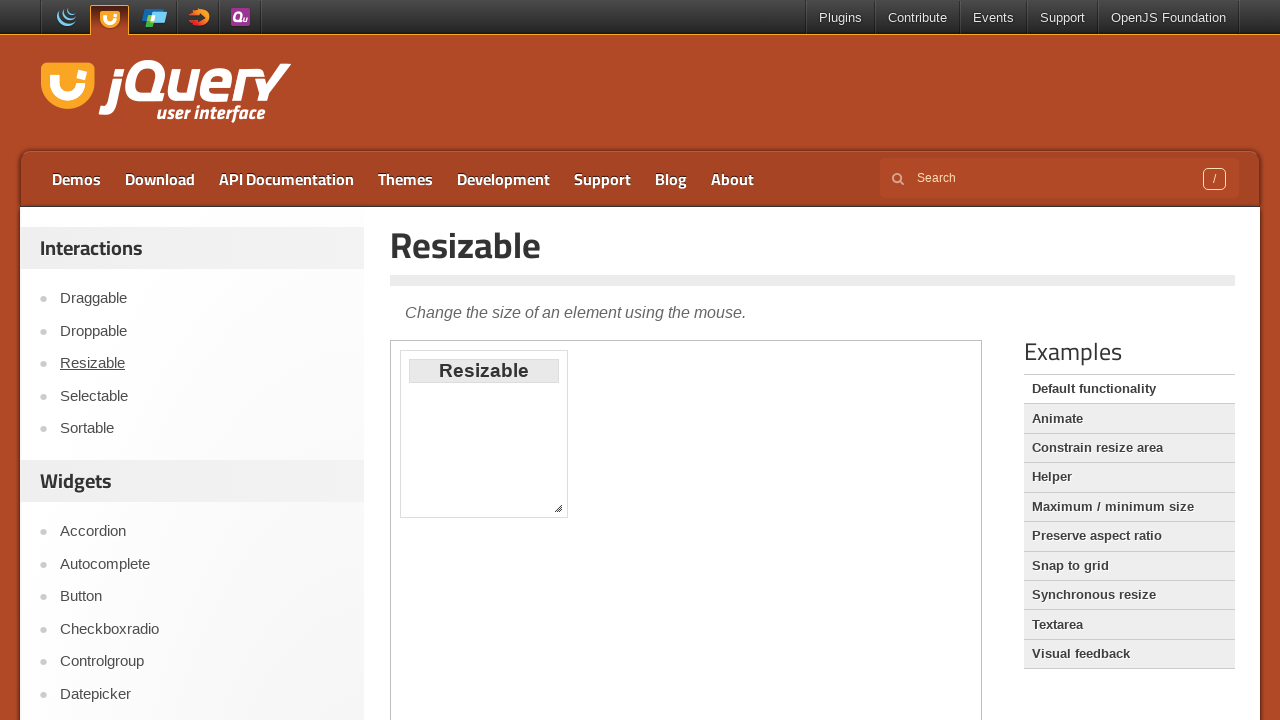